Tests navigation to the Buttons page and verifies the URL changes correctly

Starting URL: https://formy-project.herokuapp.com/

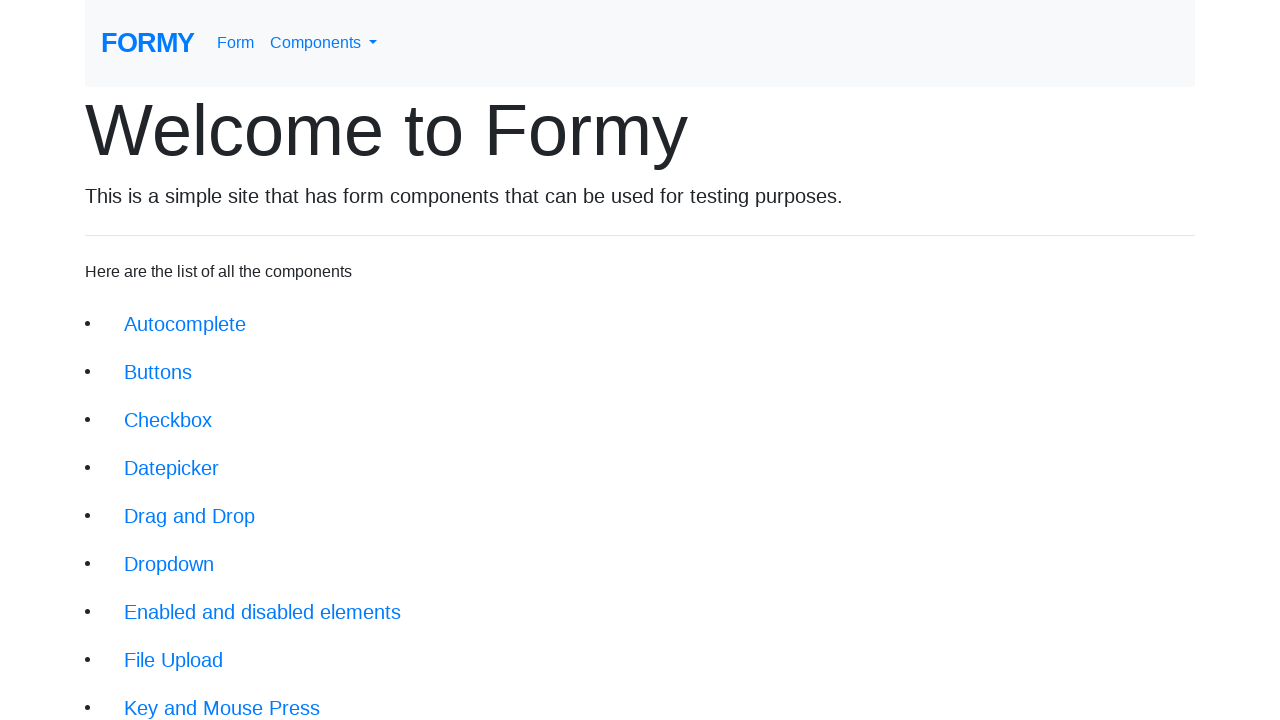

Clicked on the Buttons link at (158, 372) on xpath=//li/a[@href='/buttons']
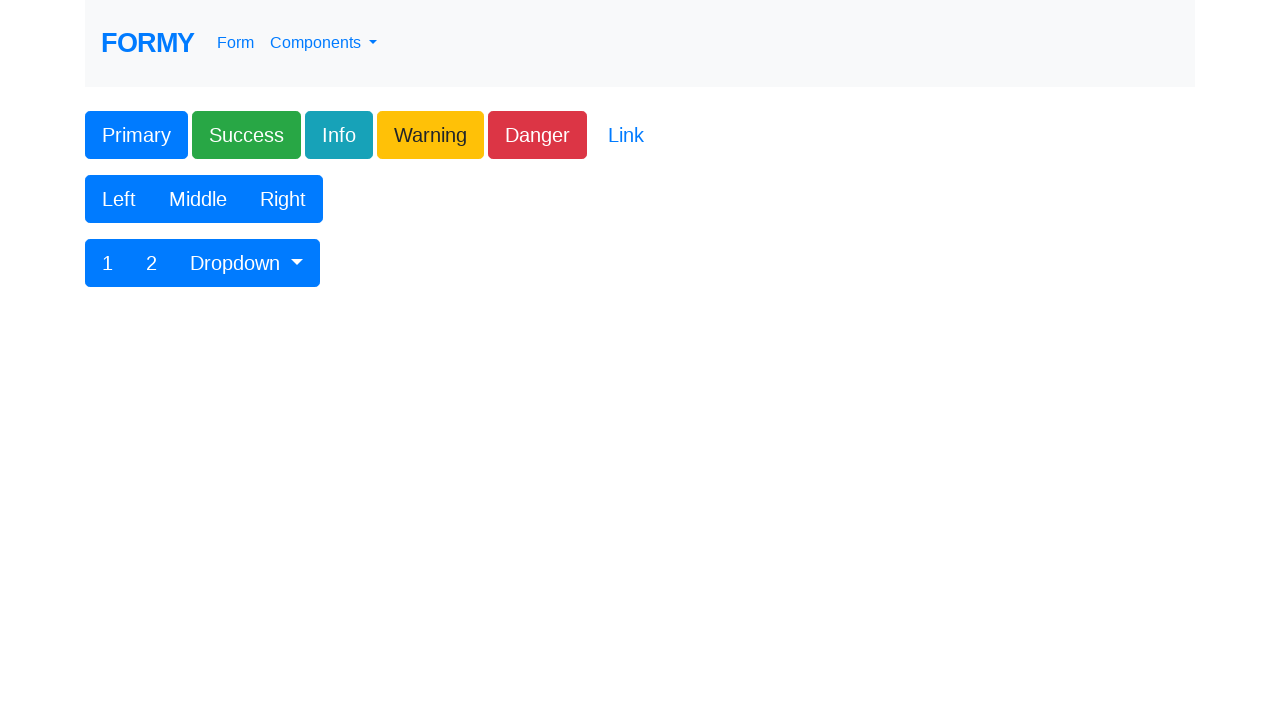

Waited for navigation to Buttons page - URL changed to https://formy-project.herokuapp.com/buttons
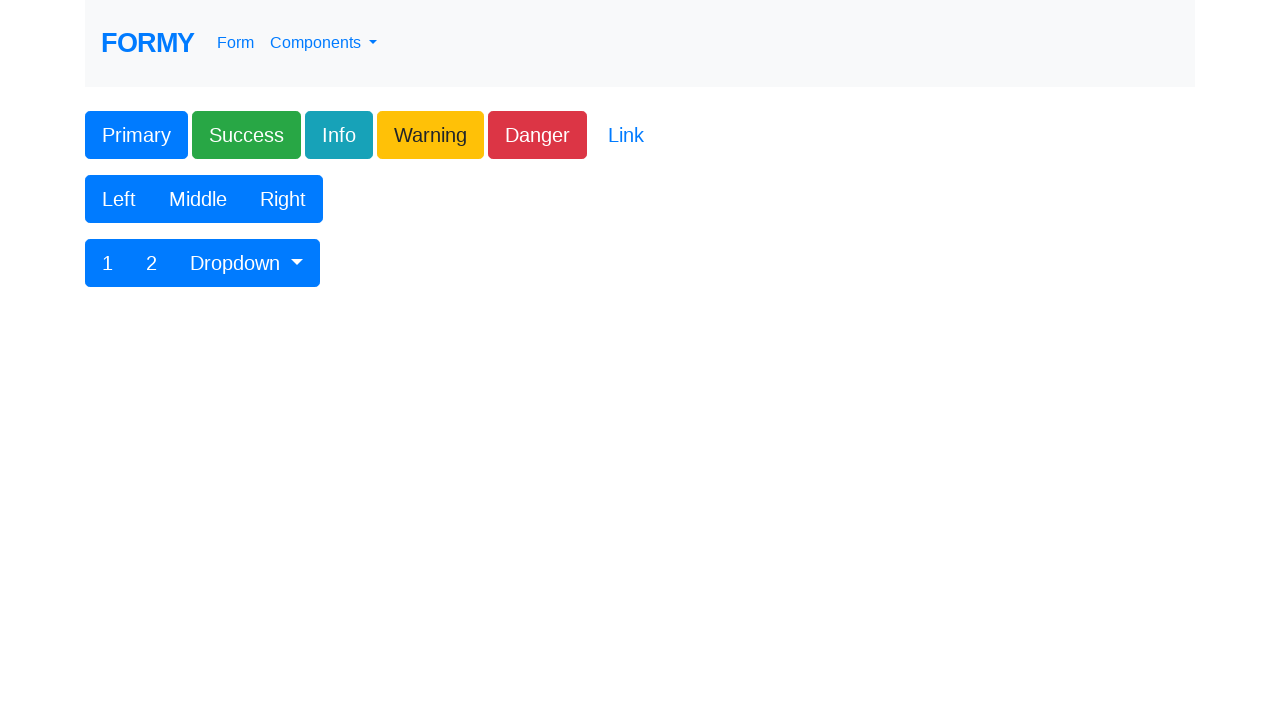

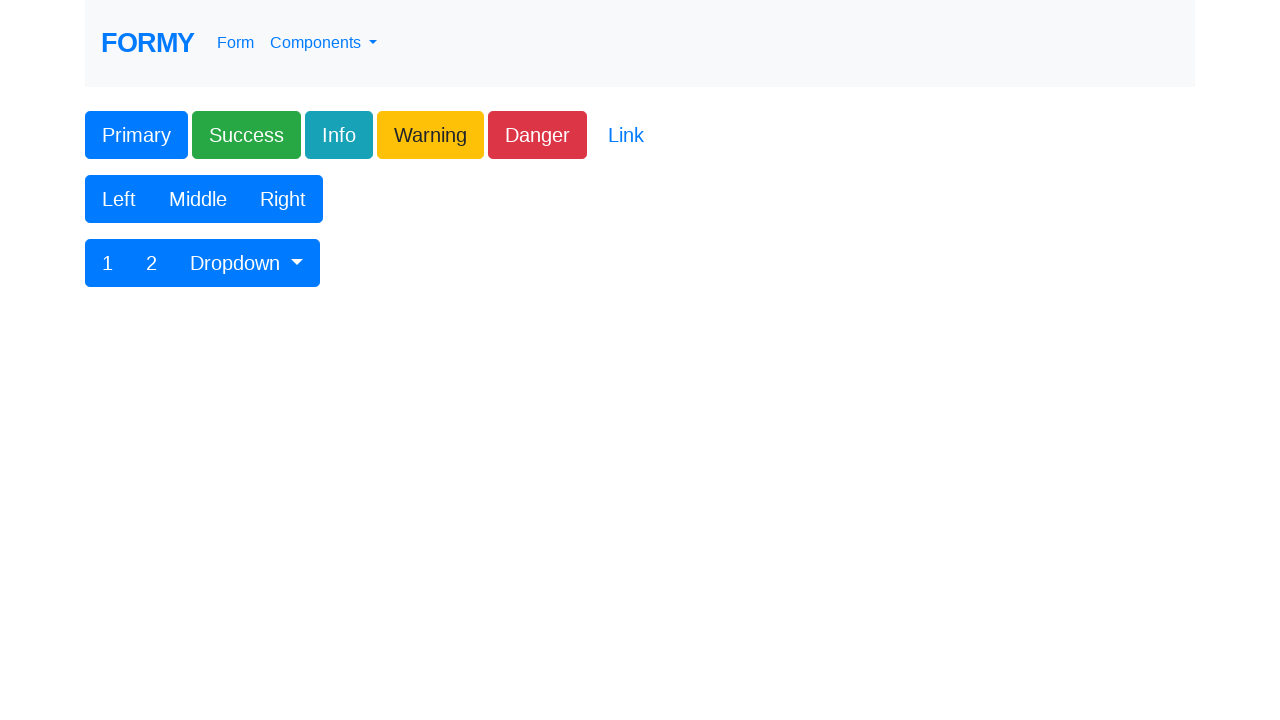